Tests successful registration by filling required fields (first name, last name, email) and verifying the success message

Starting URL: http://suninjuly.github.io/registration1.html

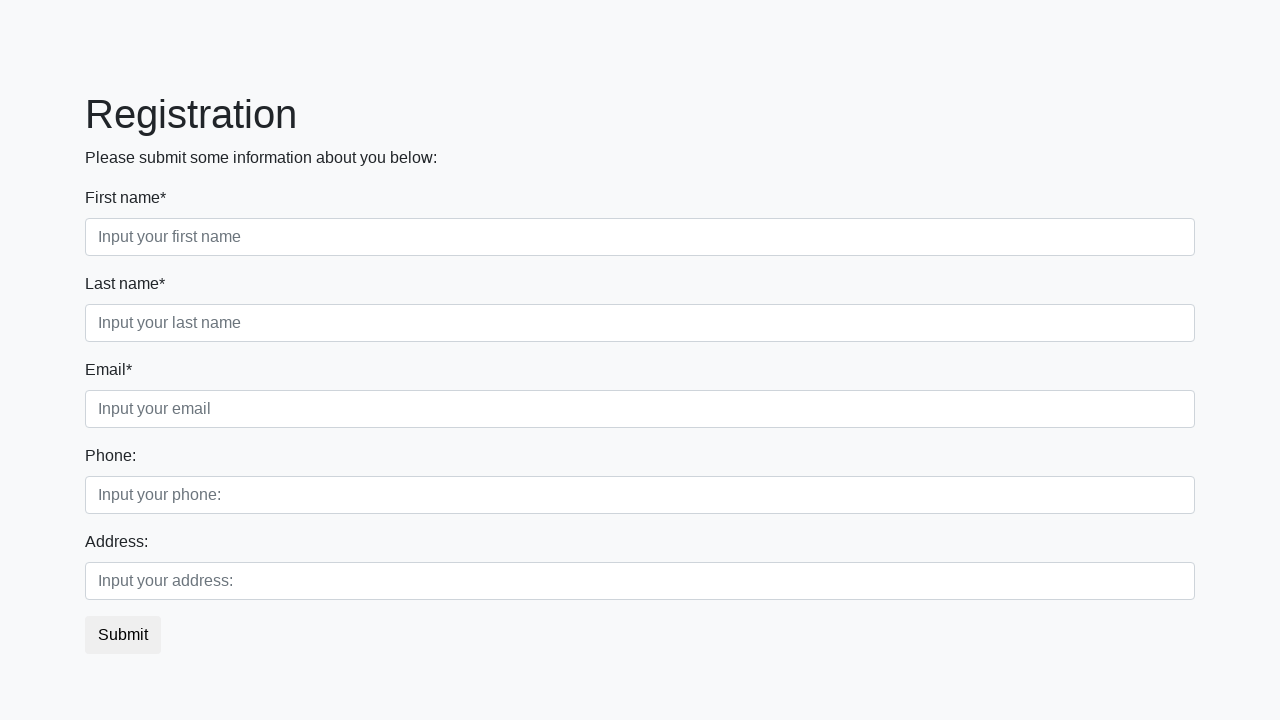

Filled first name field with 'Ivan' on input[placeholder="Input your first name"]
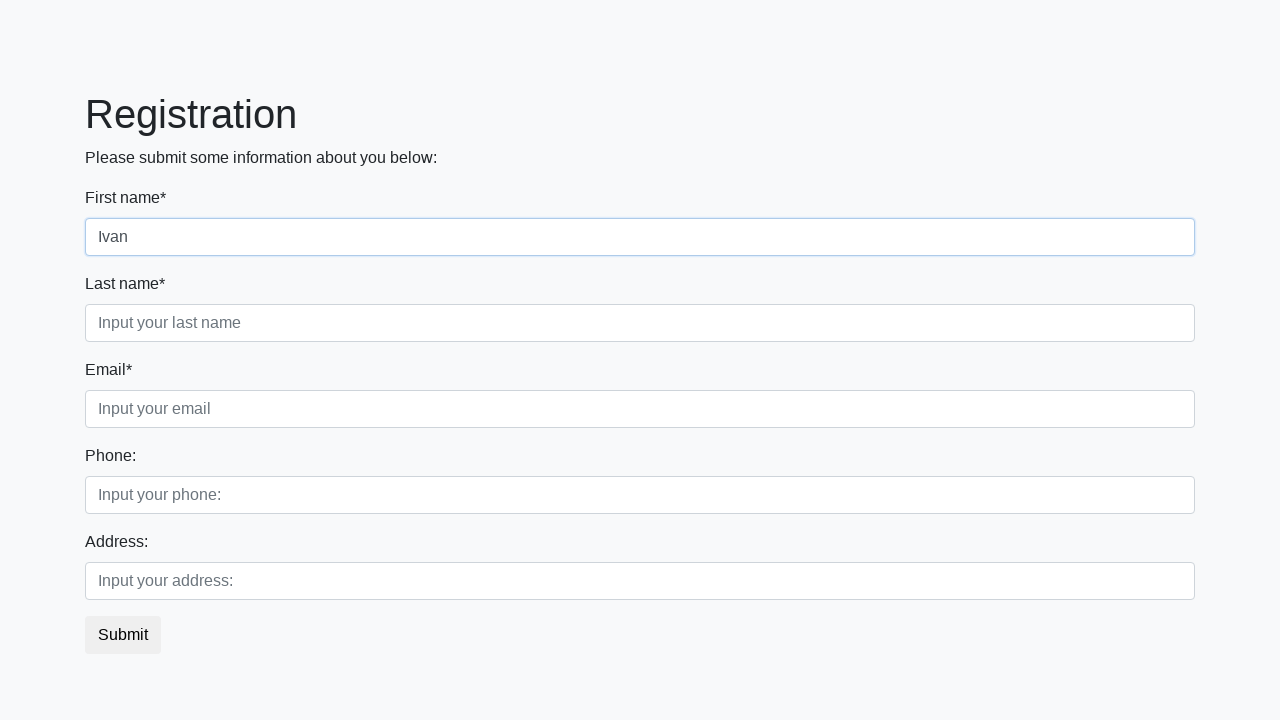

Filled last name field with 'Petrov' on input[placeholder="Input your last name"]
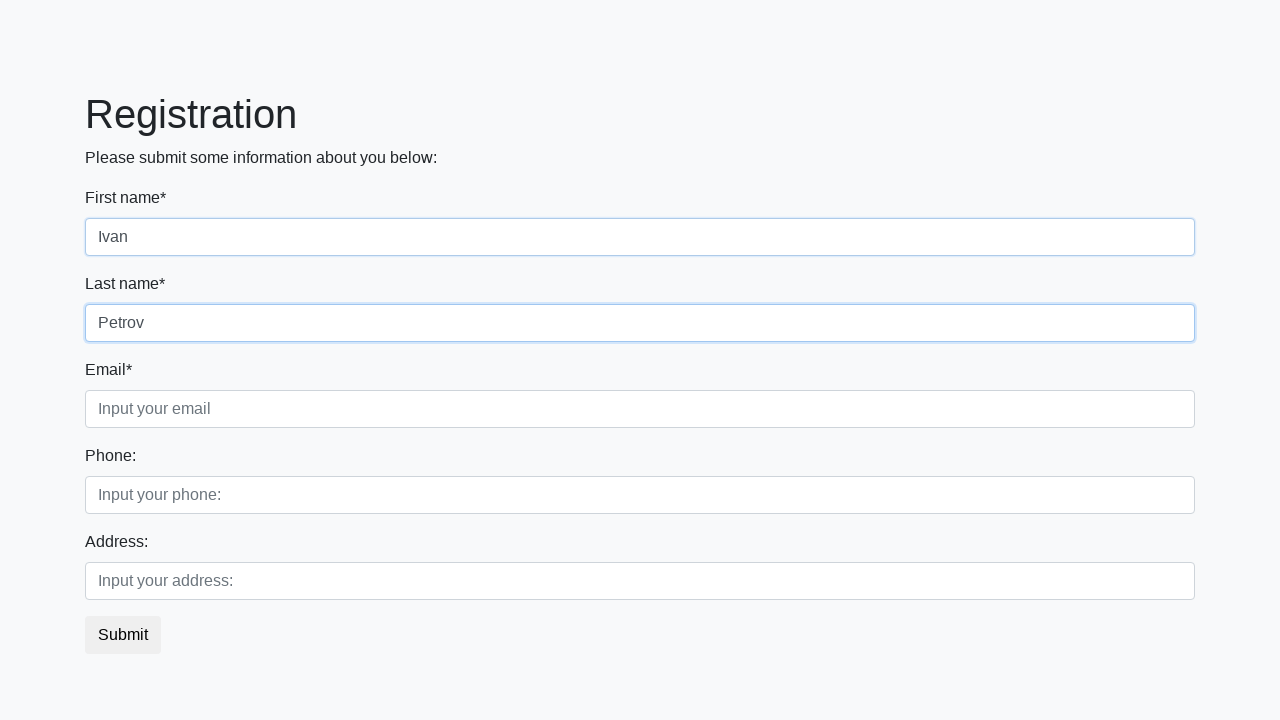

Filled email field with 'test@example.com' on input[placeholder="Input your email"]
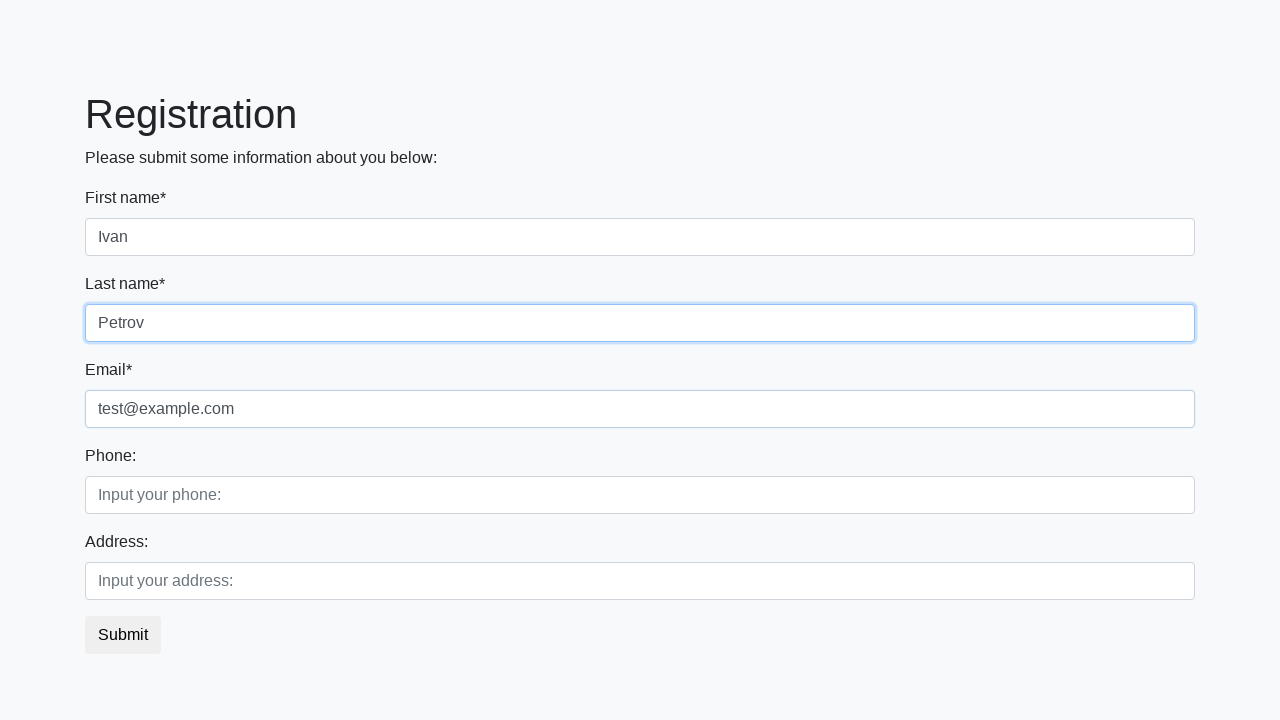

Clicked registration submit button at (123, 635) on button.btn
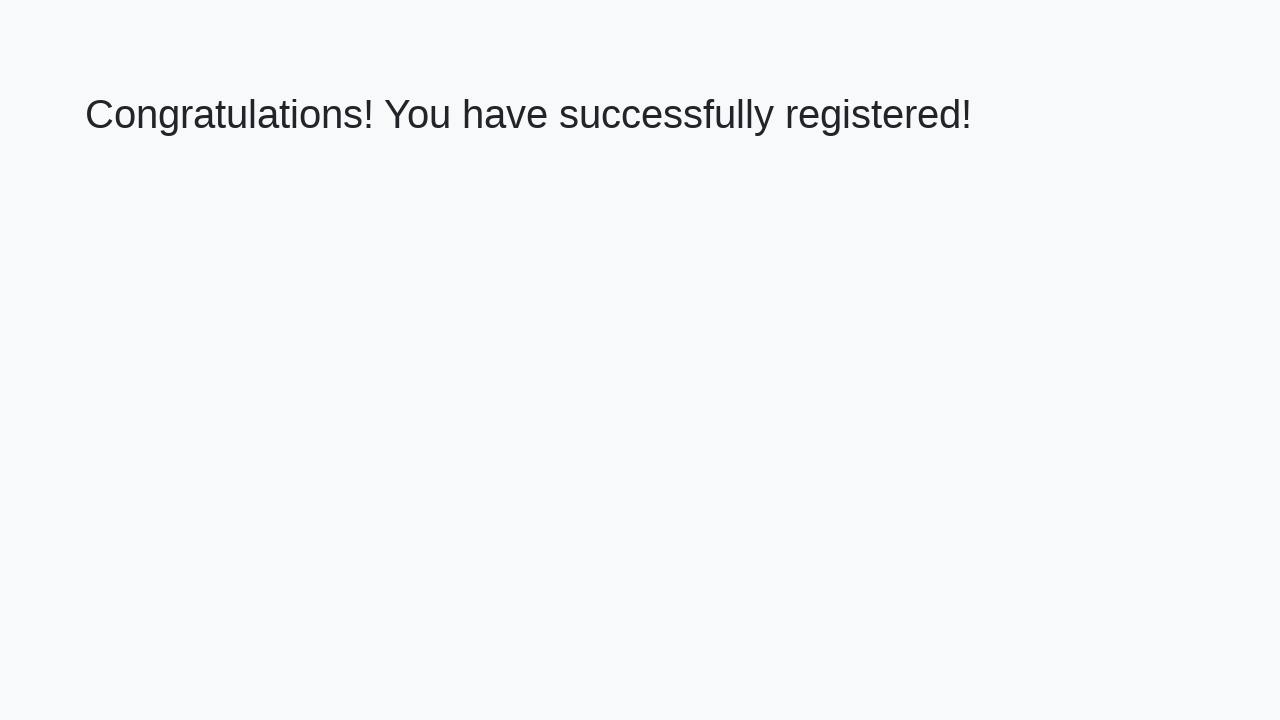

Success message heading loaded
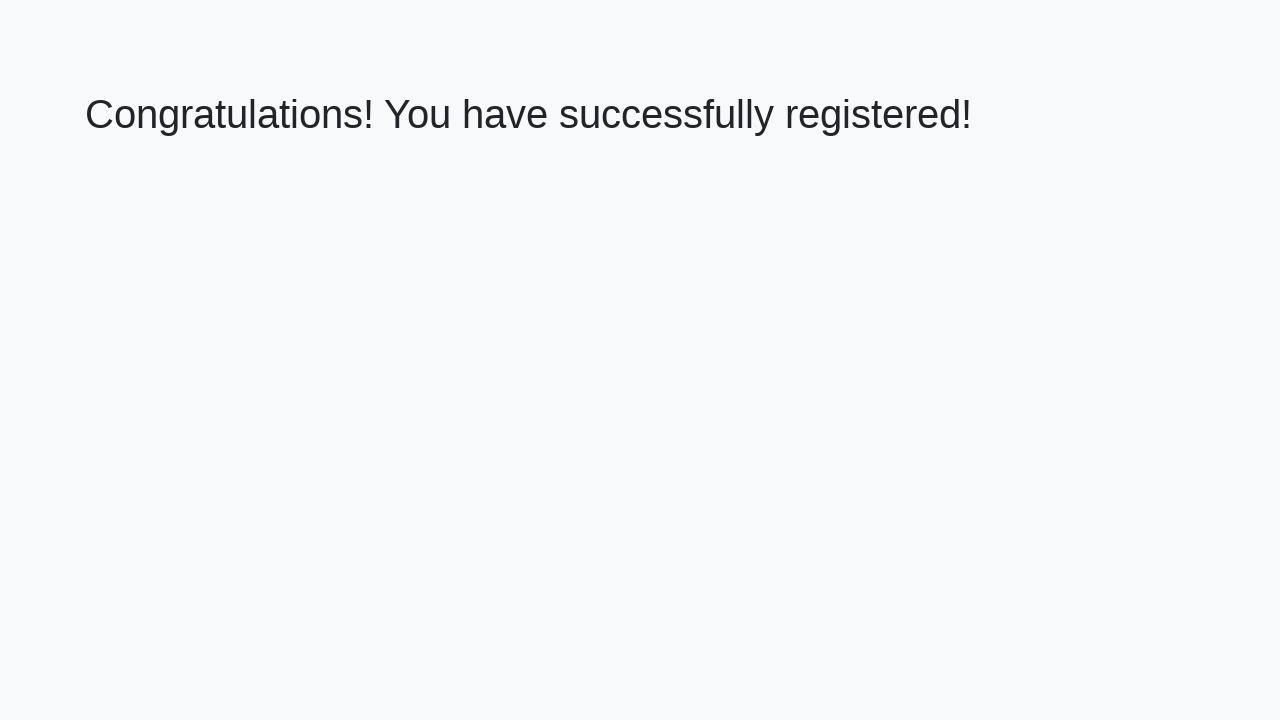

Retrieved success message text
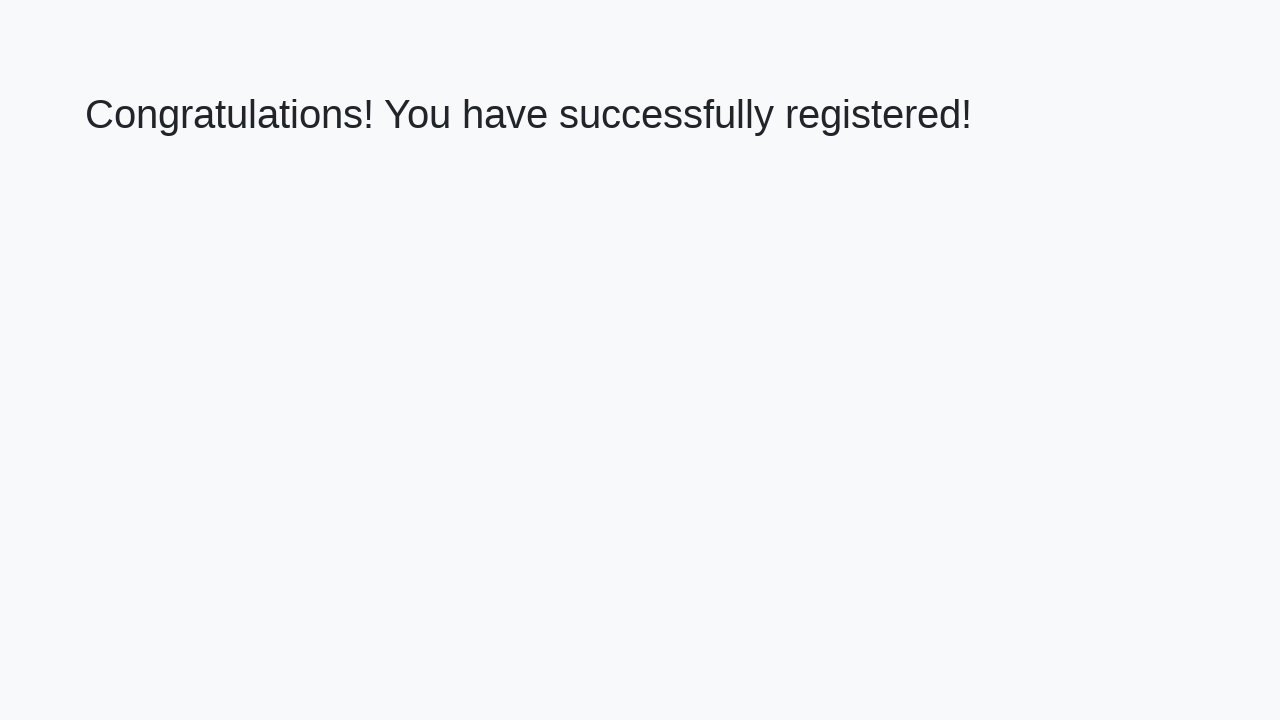

Verified success message matches expected text
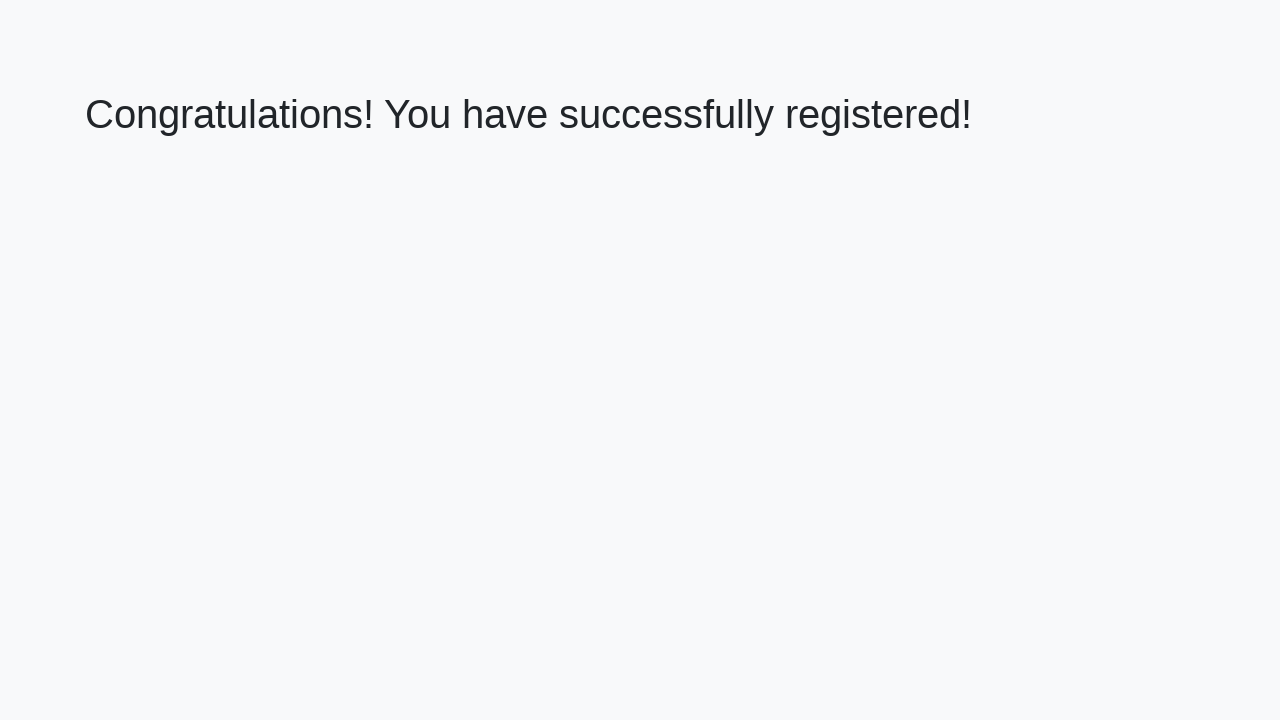

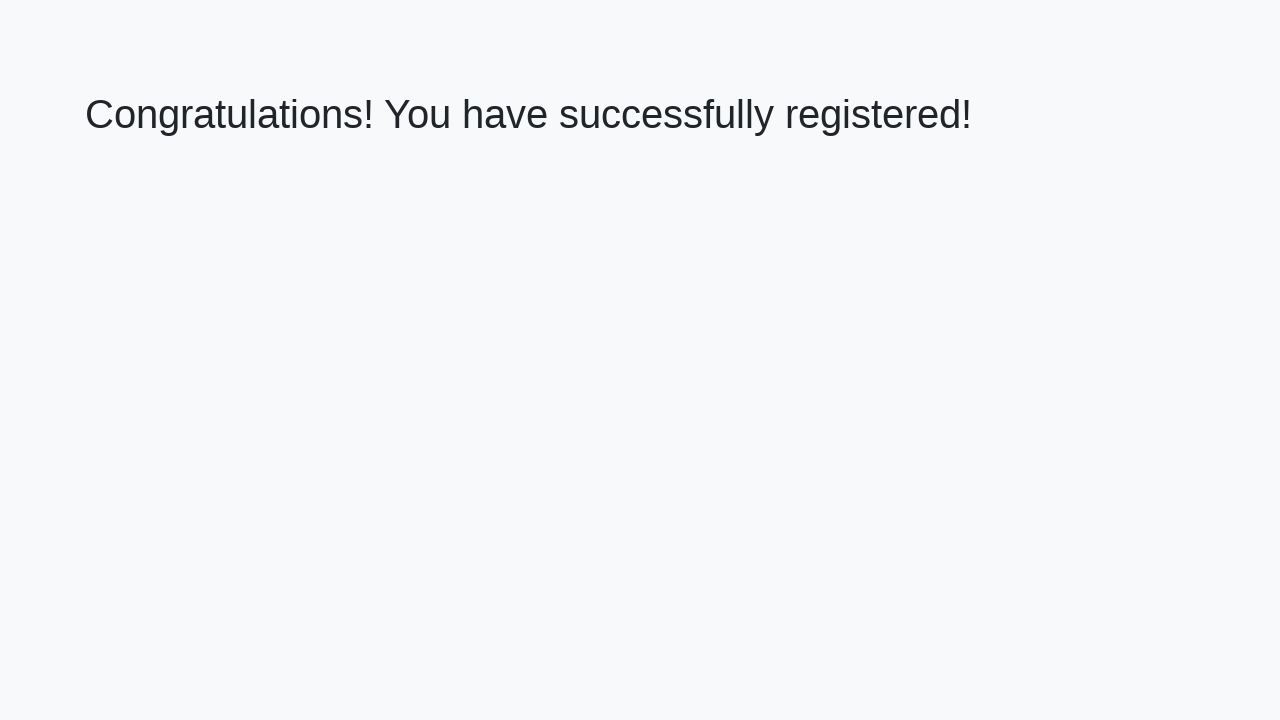